Tests that a button changes color after a delay and can be clicked on the dynamic properties page

Starting URL: https://demoqa.com/dynamic-properties

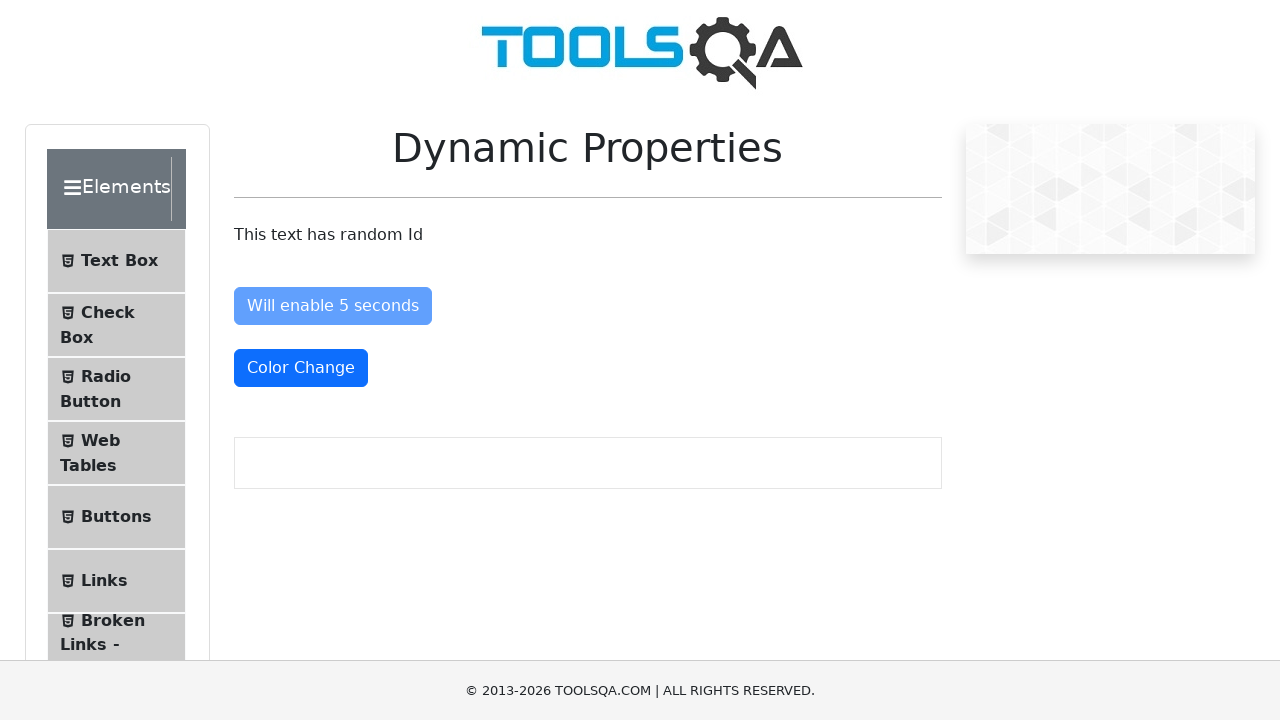

Navigated to dynamic properties page
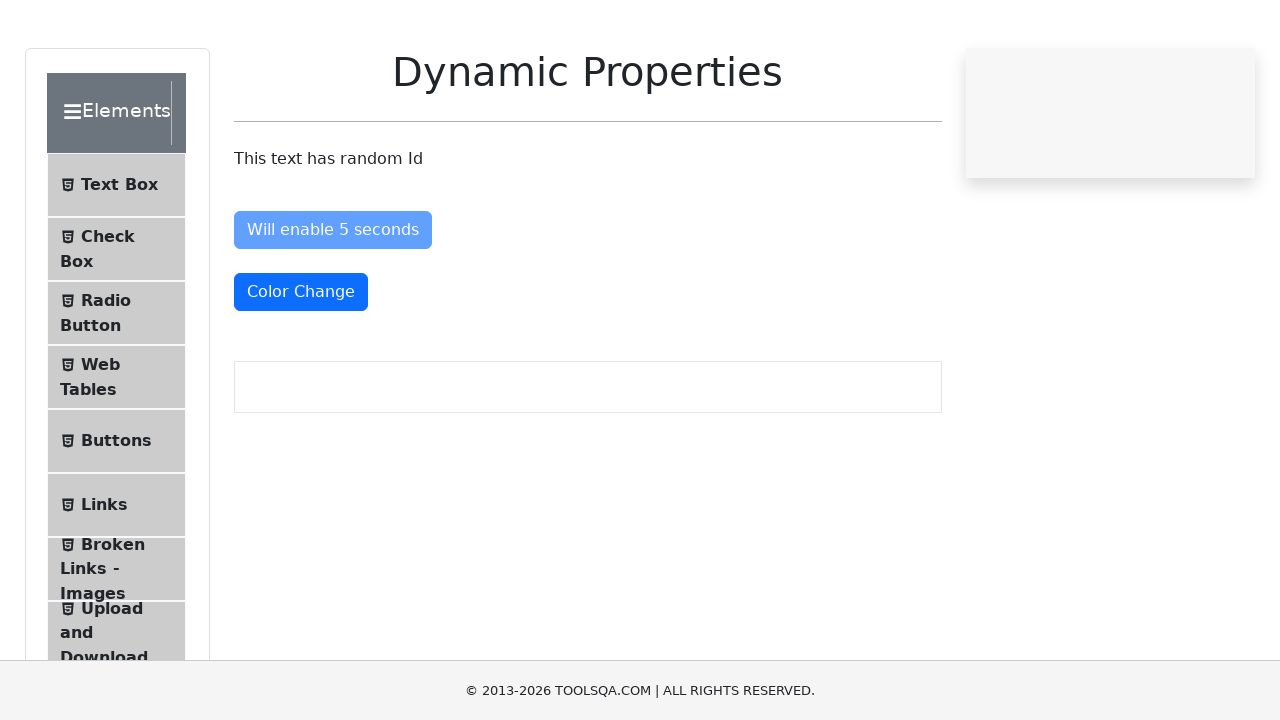

Button changed color to danger (text-danger class applied)
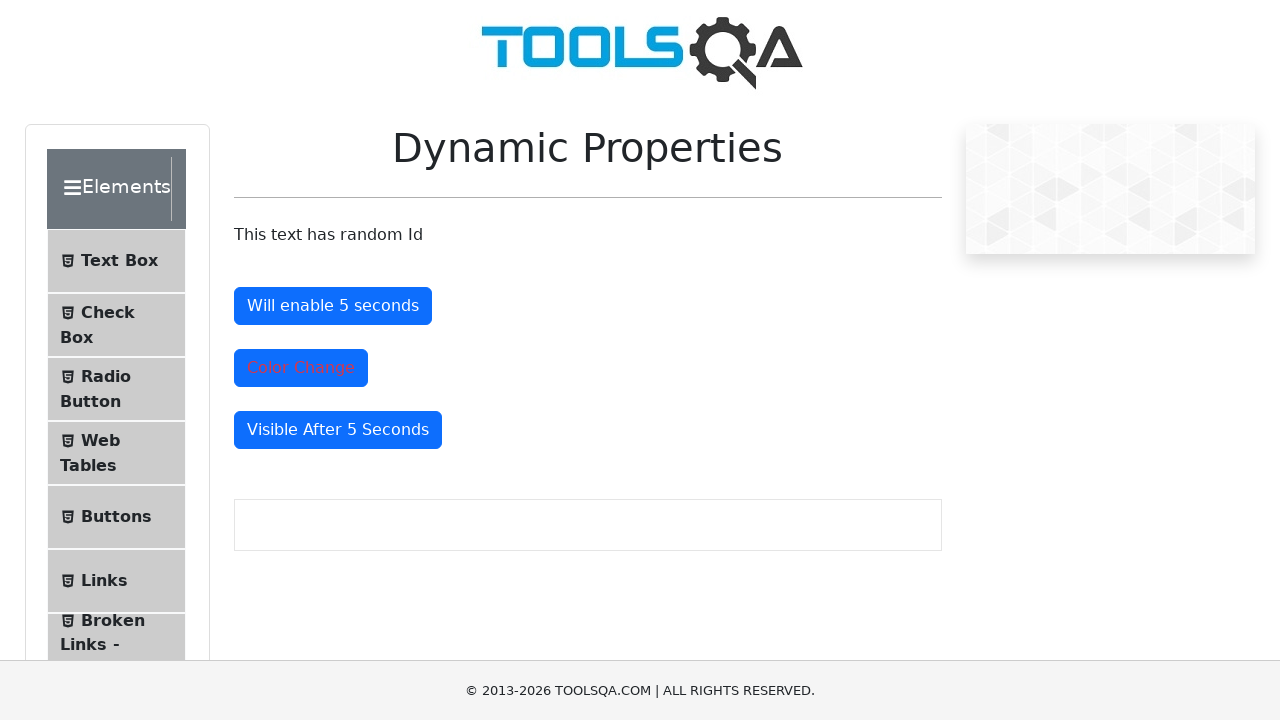

Clicked the color-changed button at (301, 368) on #colorChange
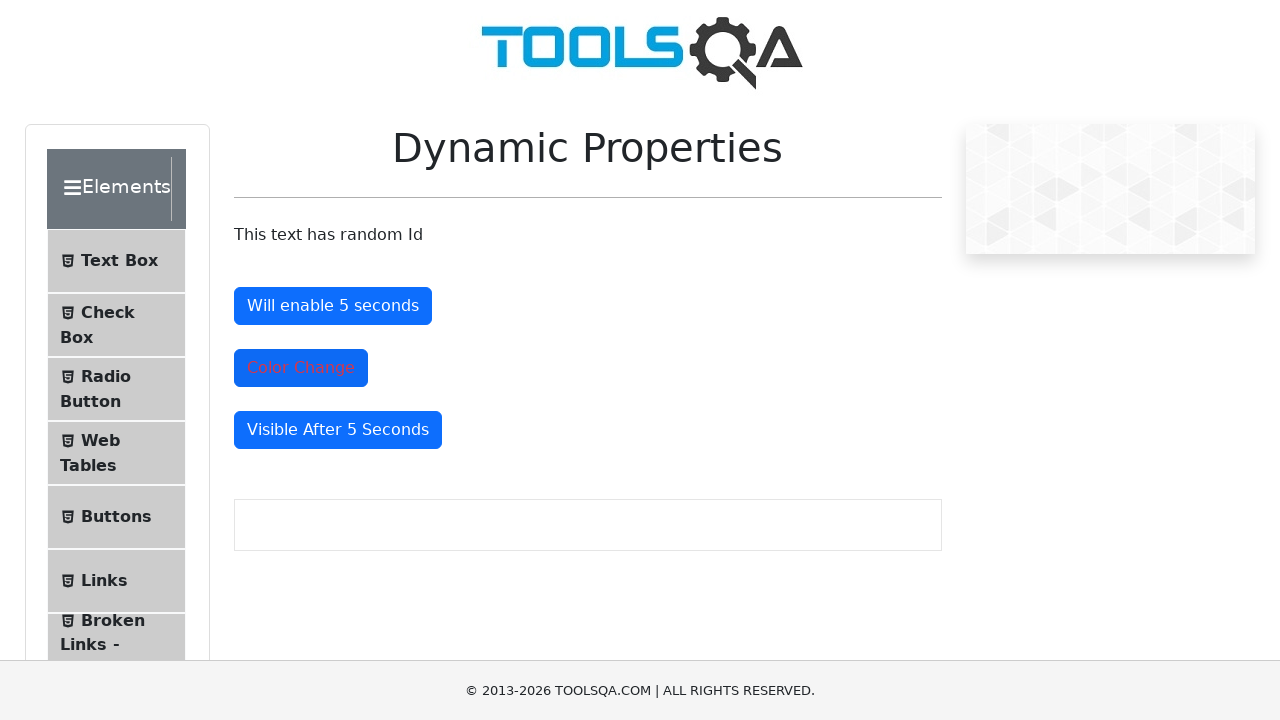

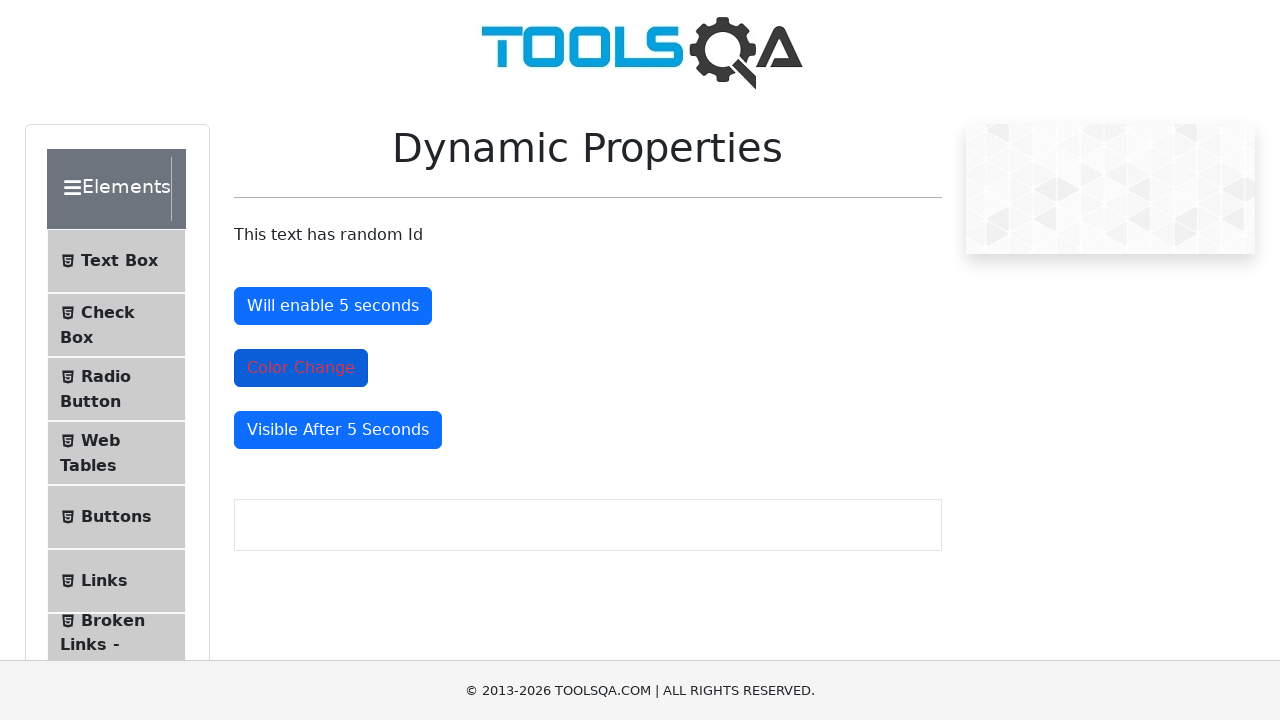